Tests iframe handling by switching to an iframe, clicking a button that triggers a JavaScript alert, accepting the alert, switching back to the main content, and clicking another button on the page.

Starting URL: https://www.w3schools.com/js/tryit.asp?filename=tryjs_alert

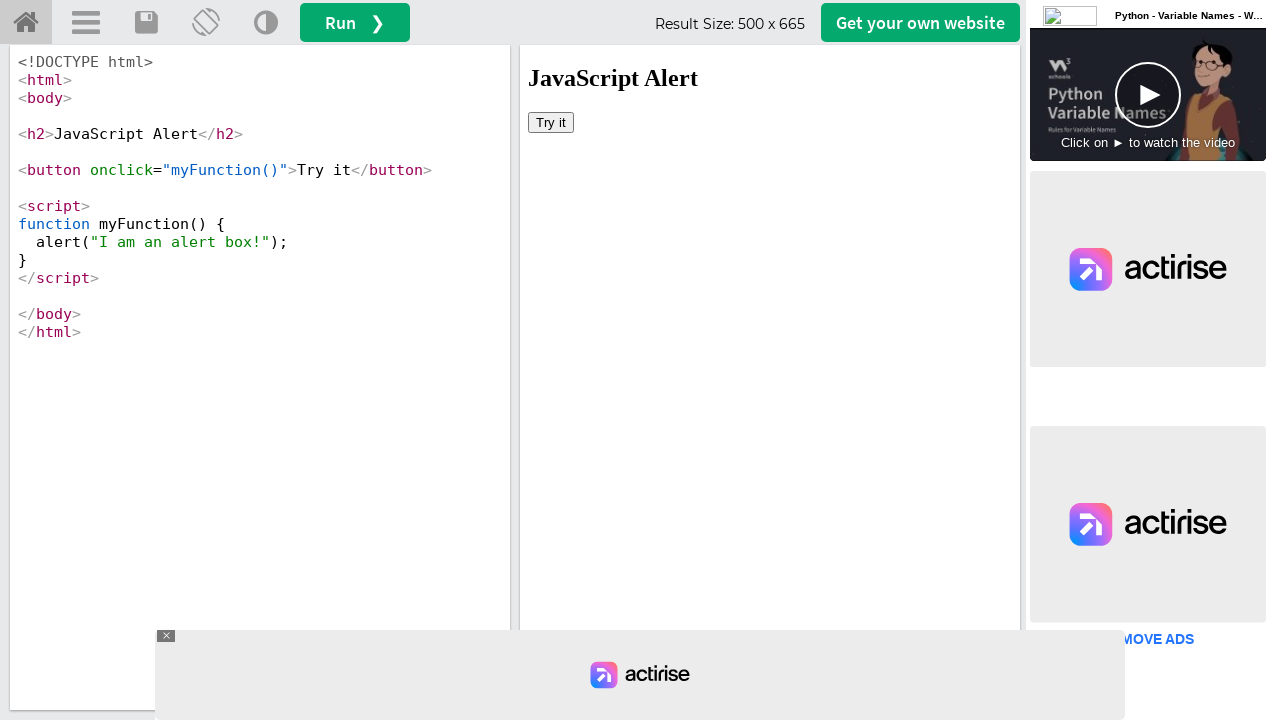

Waited for page to load (2000ms)
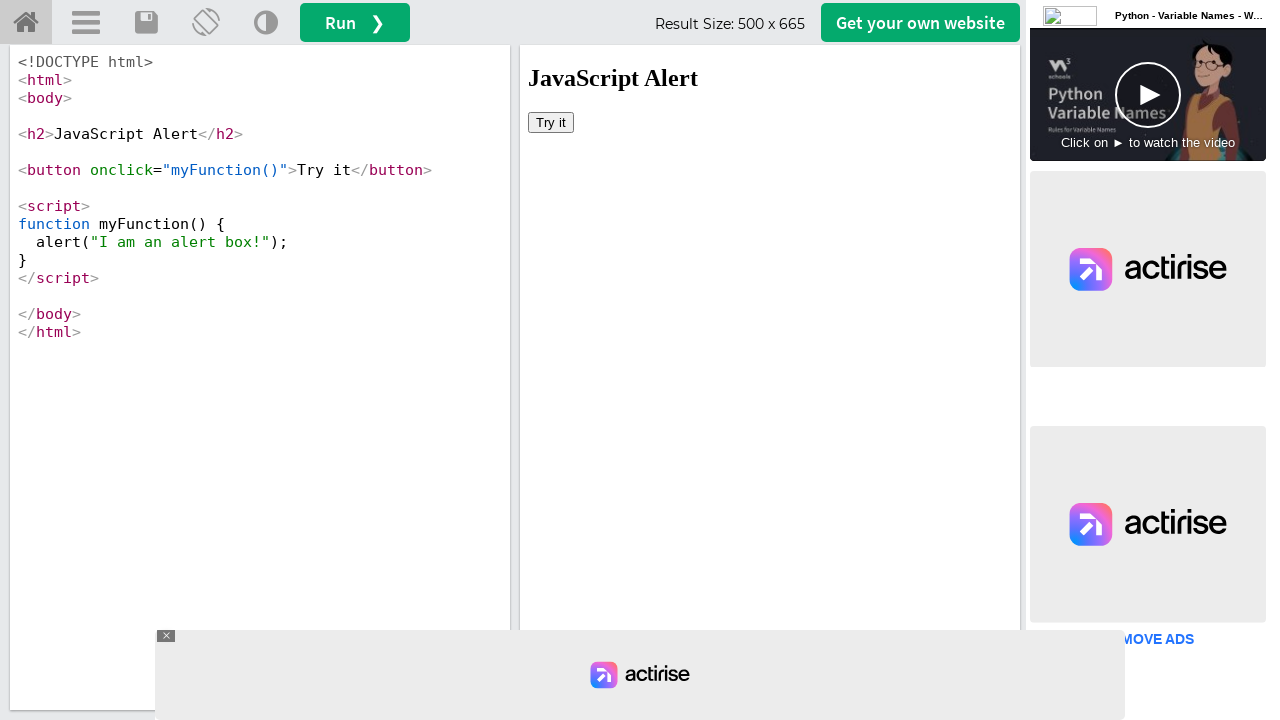

Located iframe with id 'iframeResult'
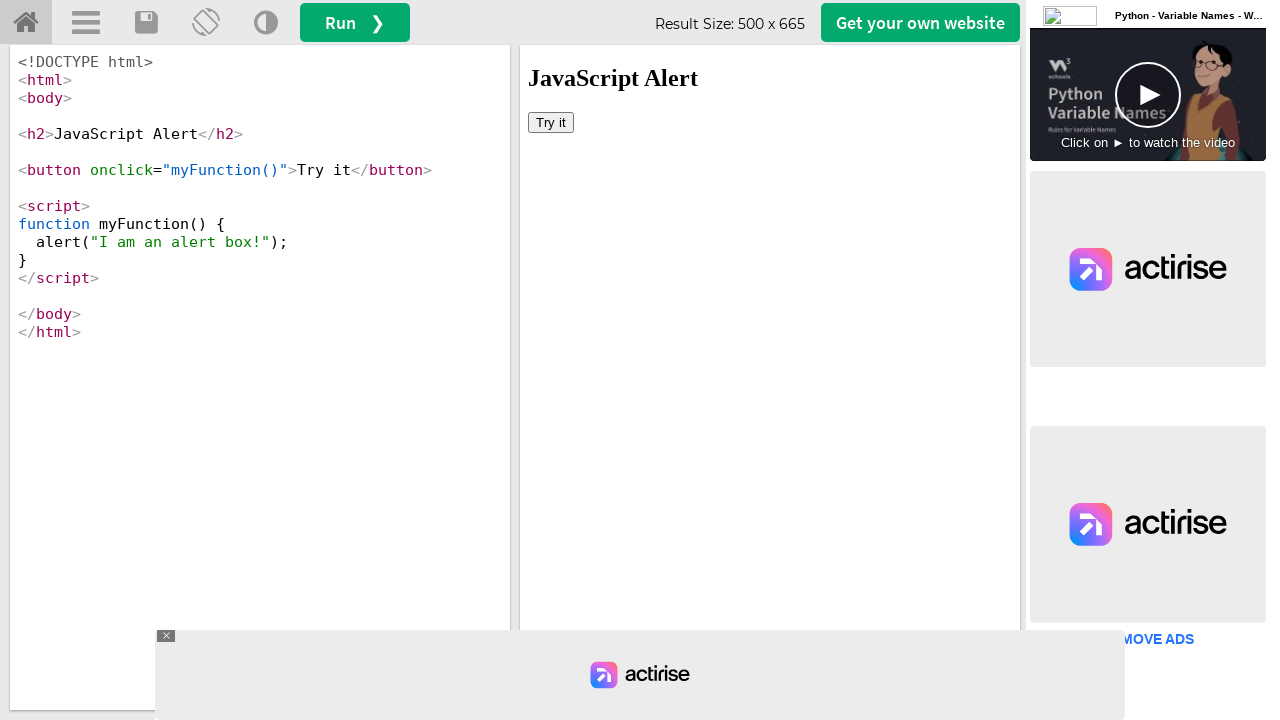

Clicked button inside iframe that triggers JavaScript alert at (551, 122) on #iframeResult >> internal:control=enter-frame >> button[onclick='myFunction()']
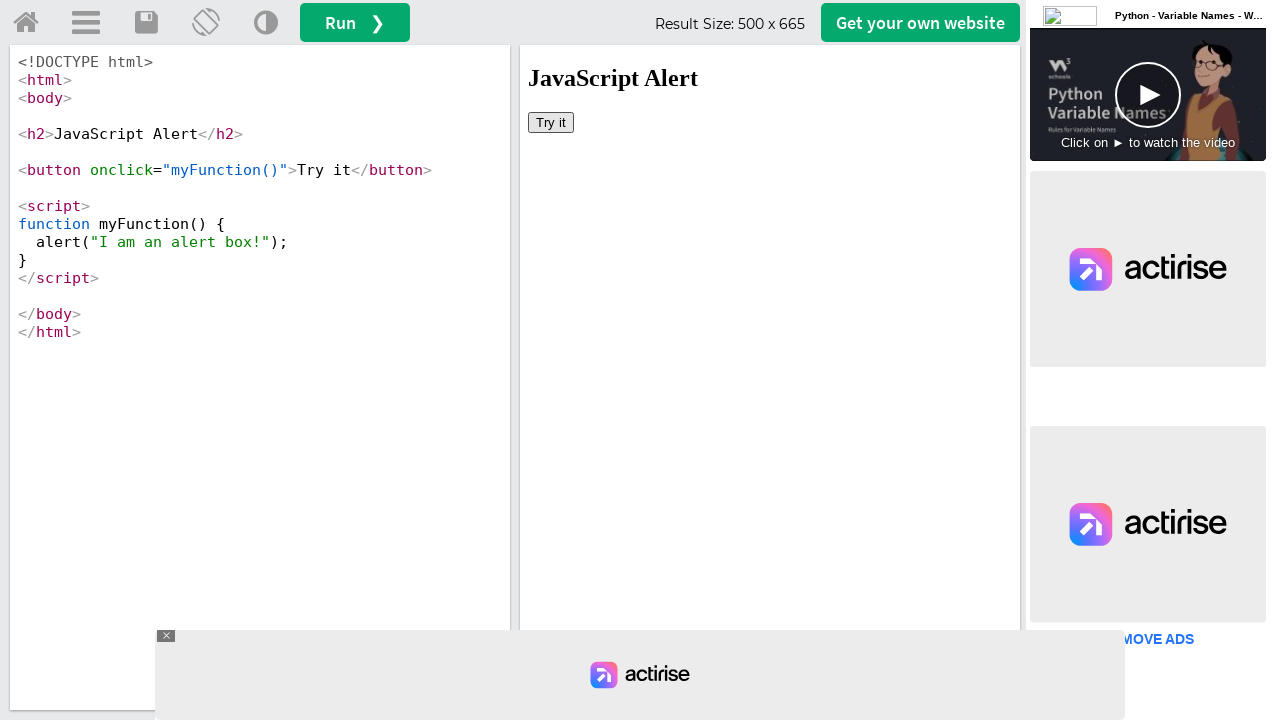

Set up dialog handler to accept alerts
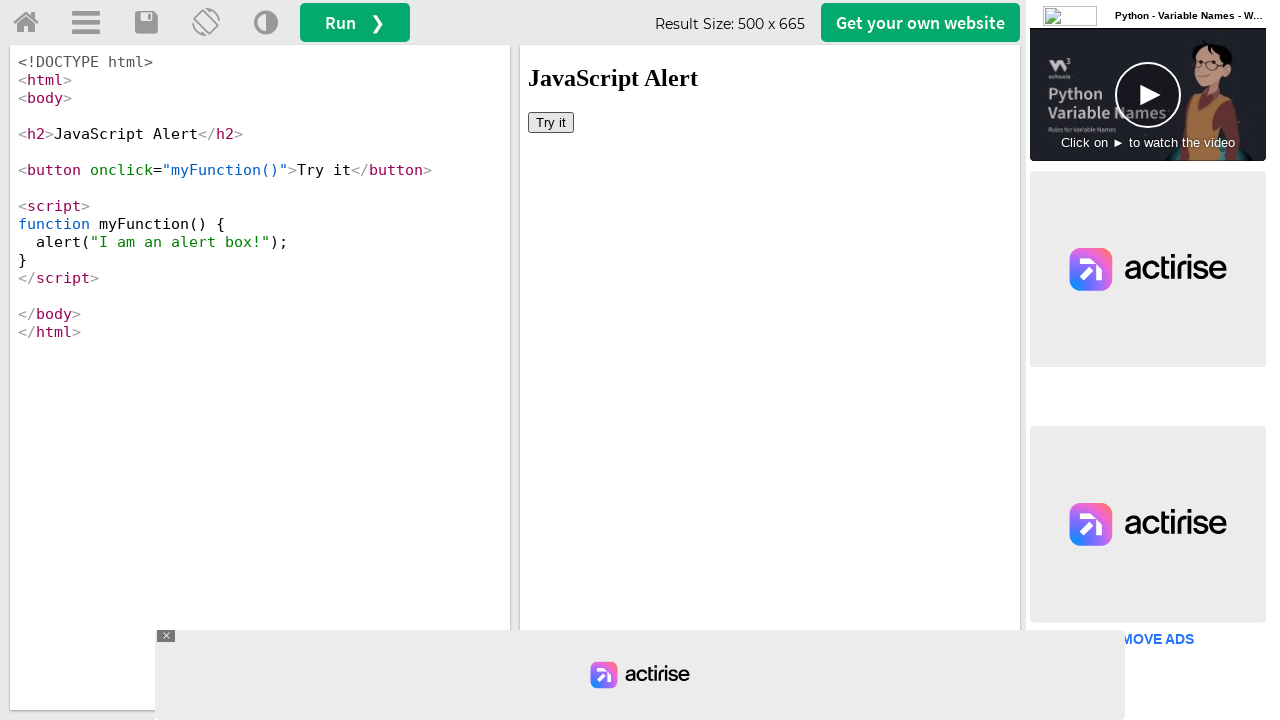

Waited for alert to be processed (1000ms)
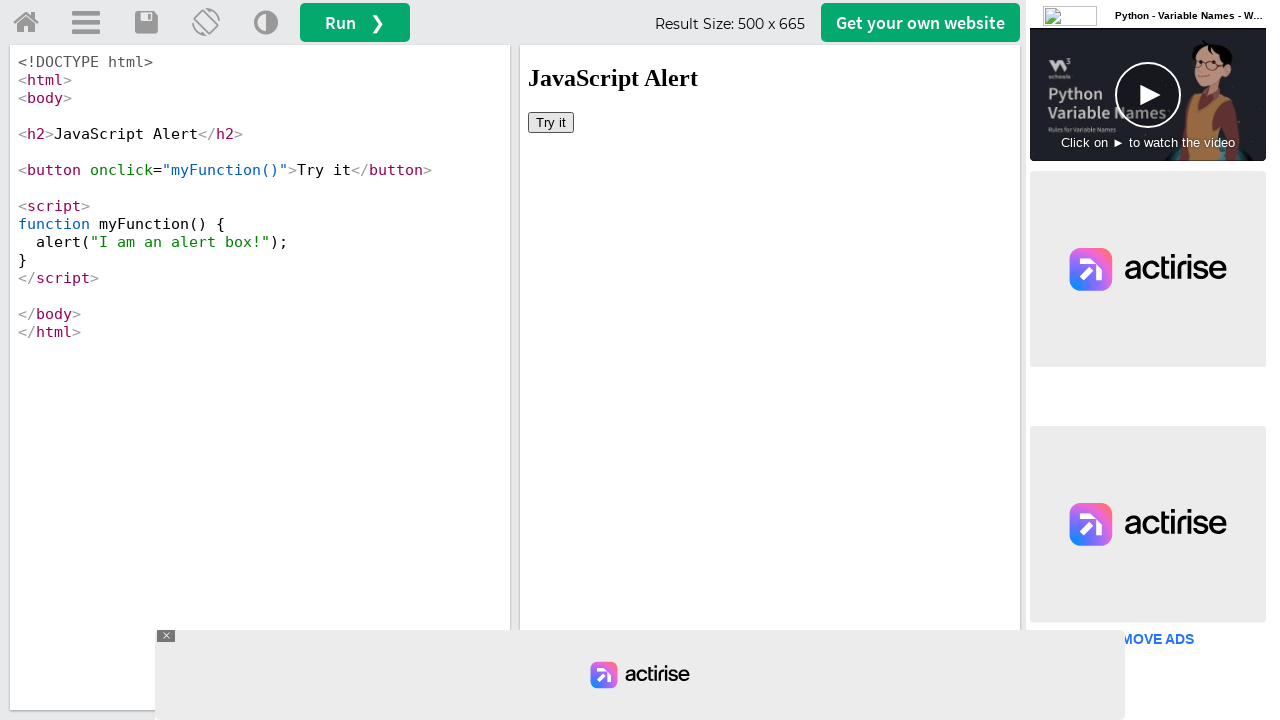

Waited before interacting with main page (2000ms)
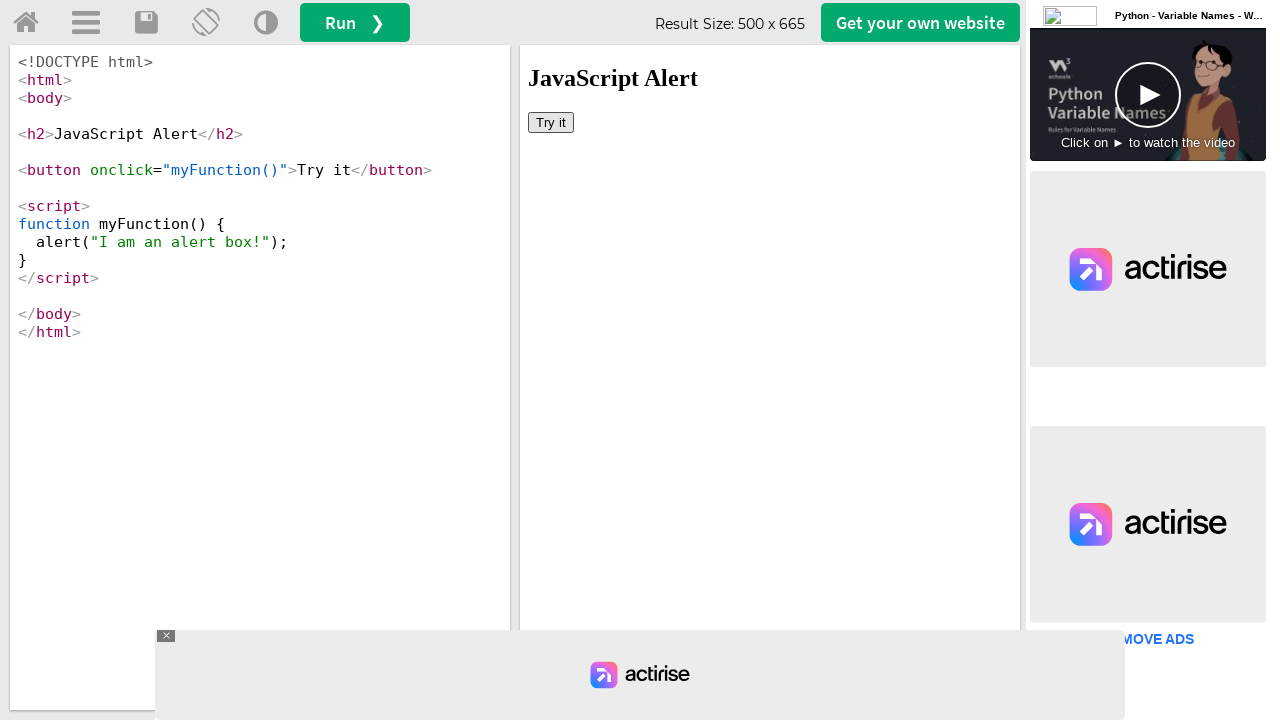

Clicked button on main page with id 'getwebsitebtn' at (920, 22) on #getwebsitebtn
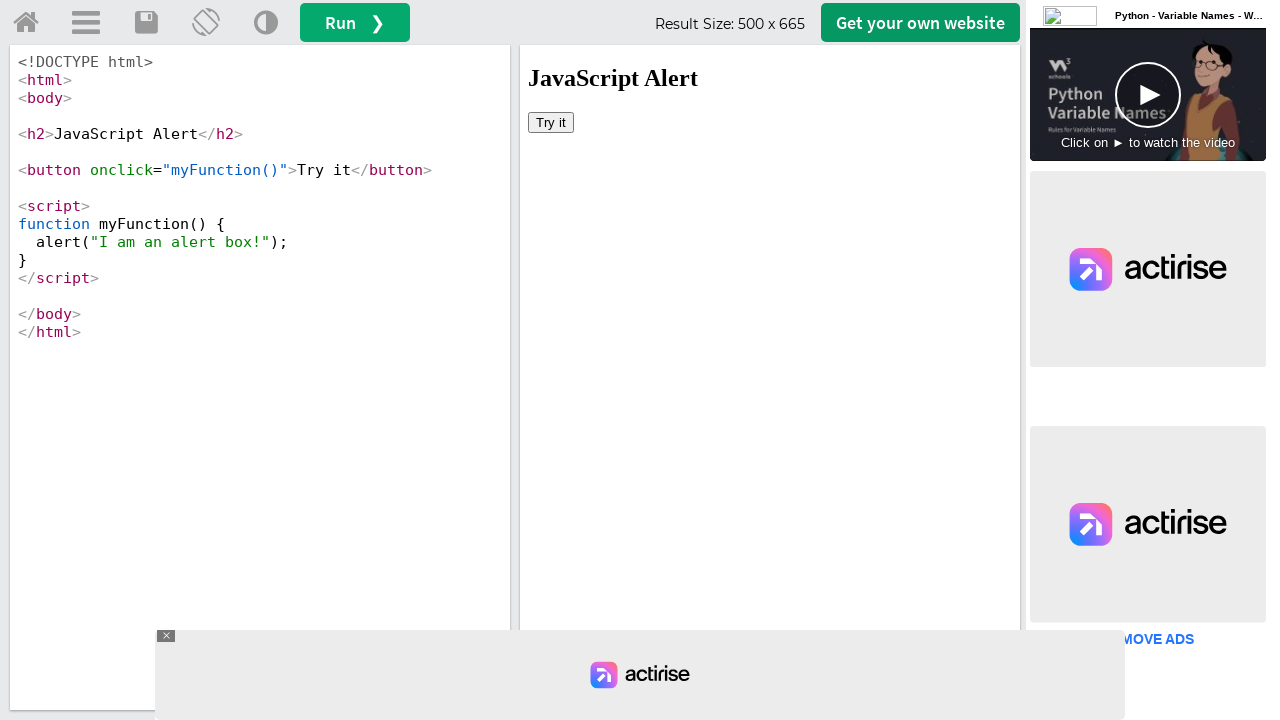

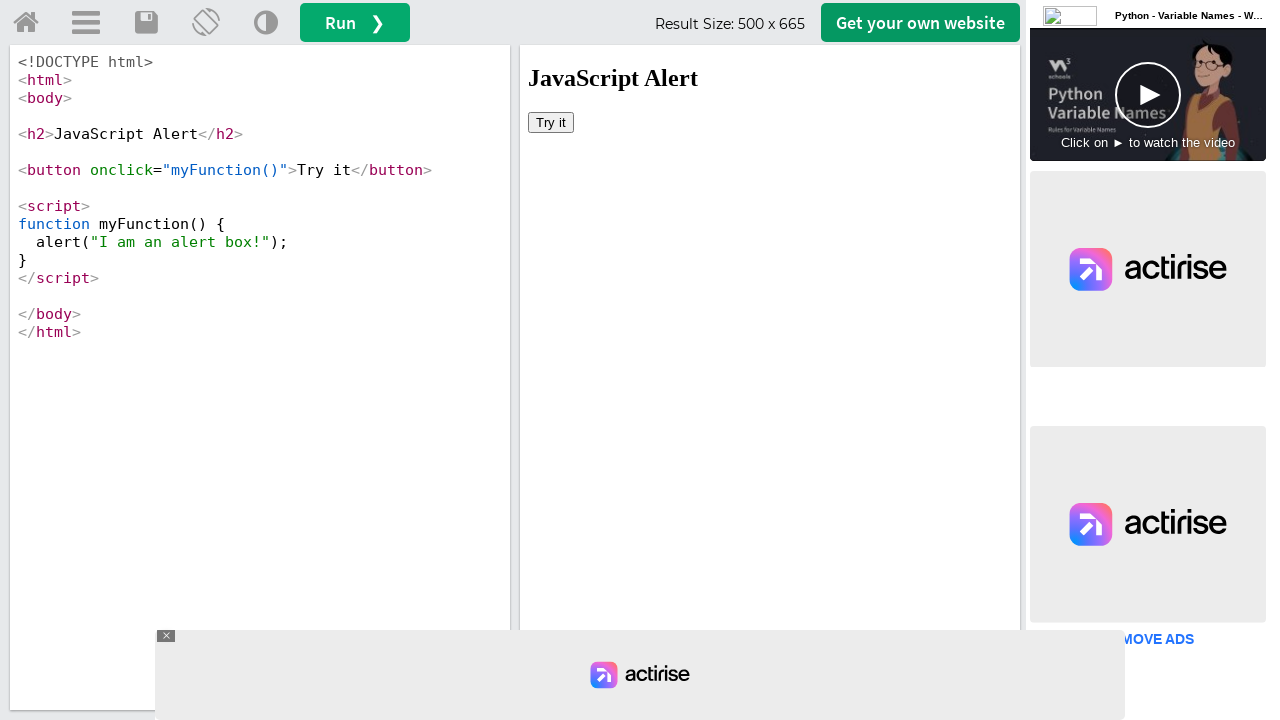